Navigates to the US Sugar No.11 historical data page on Investing.com and waits for the page to fully load.

Starting URL: https://uk.investing.com/commodities/us-sugar-no11-historical-data

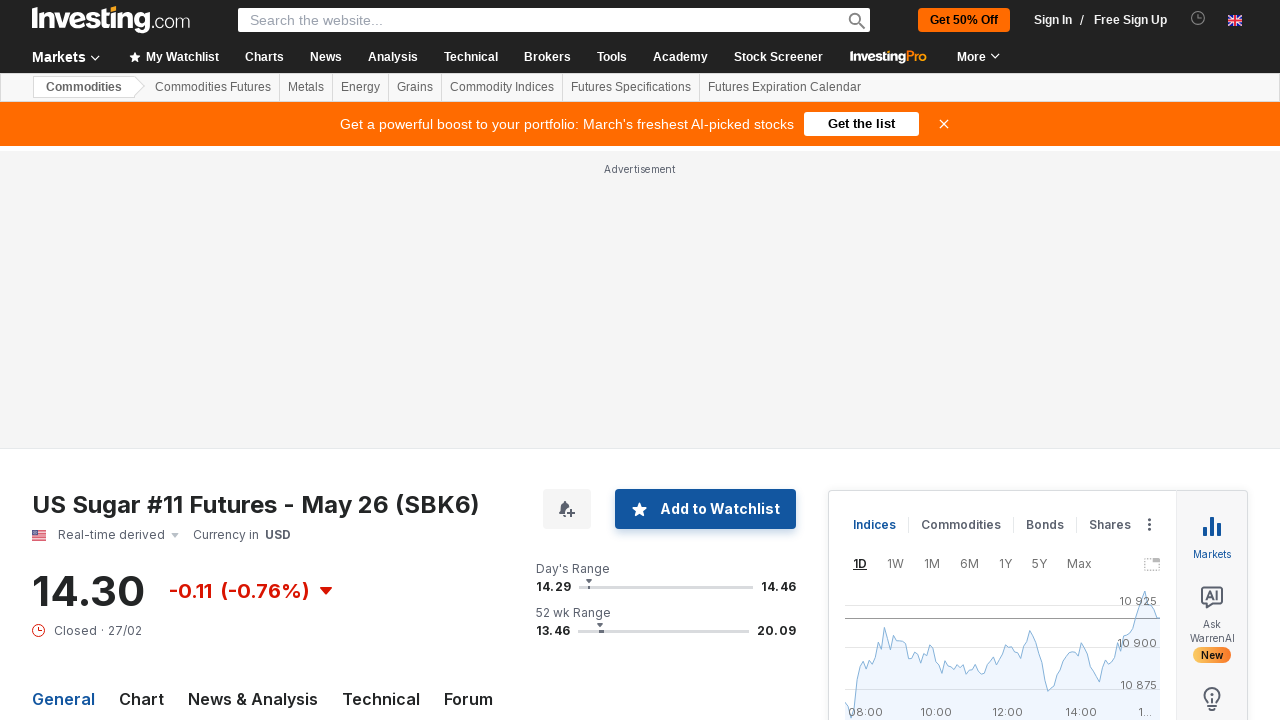

Navigated to US Sugar No.11 historical data page on Investing.com
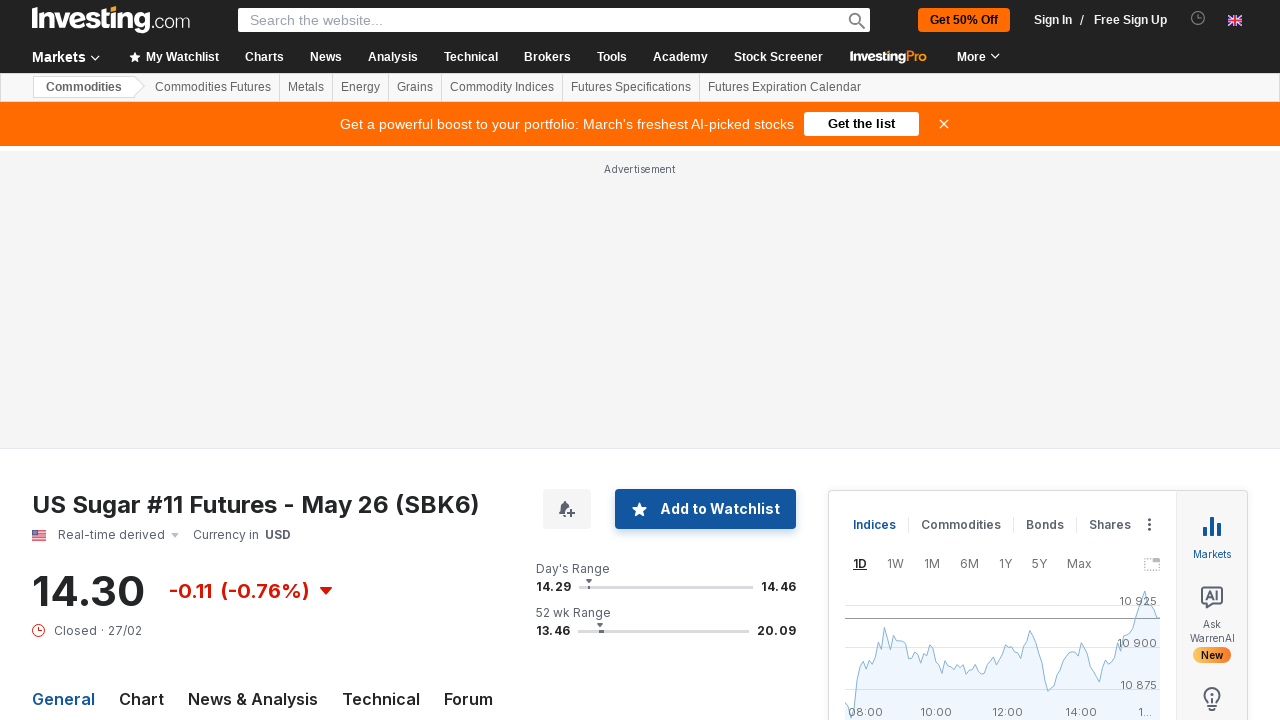

Page body element loaded
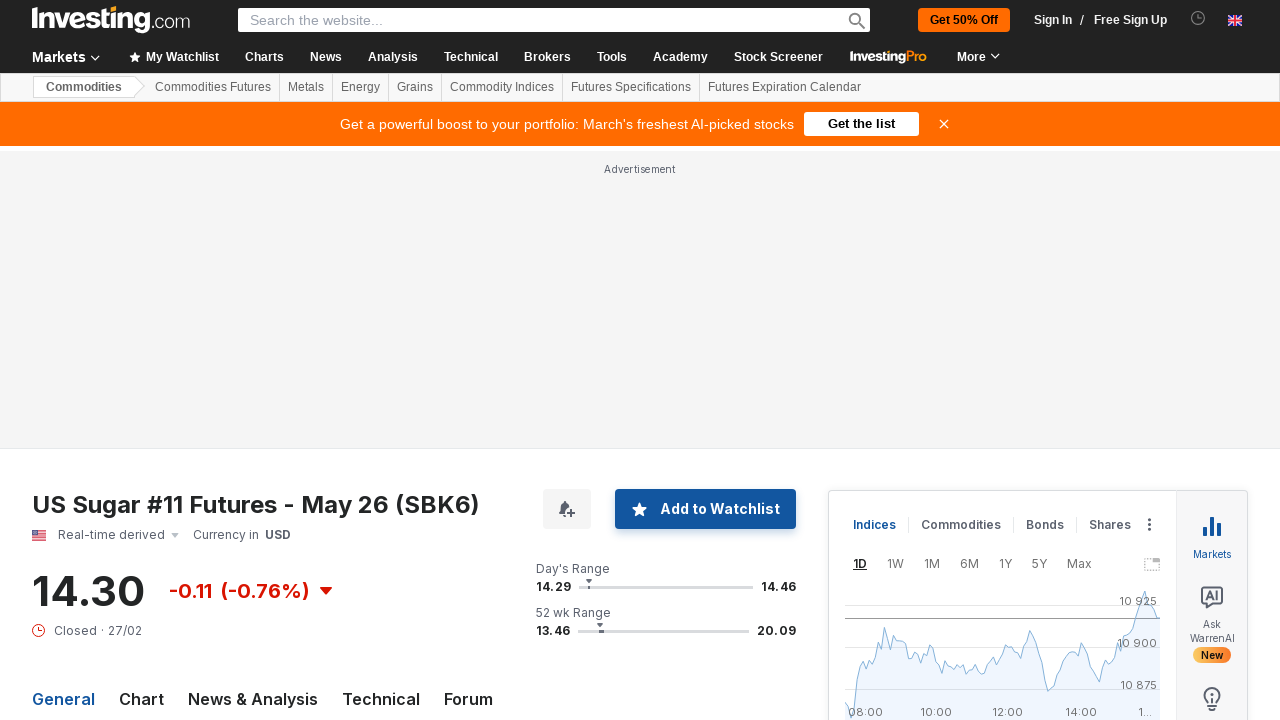

Page reached domcontentloaded state - historical data ready
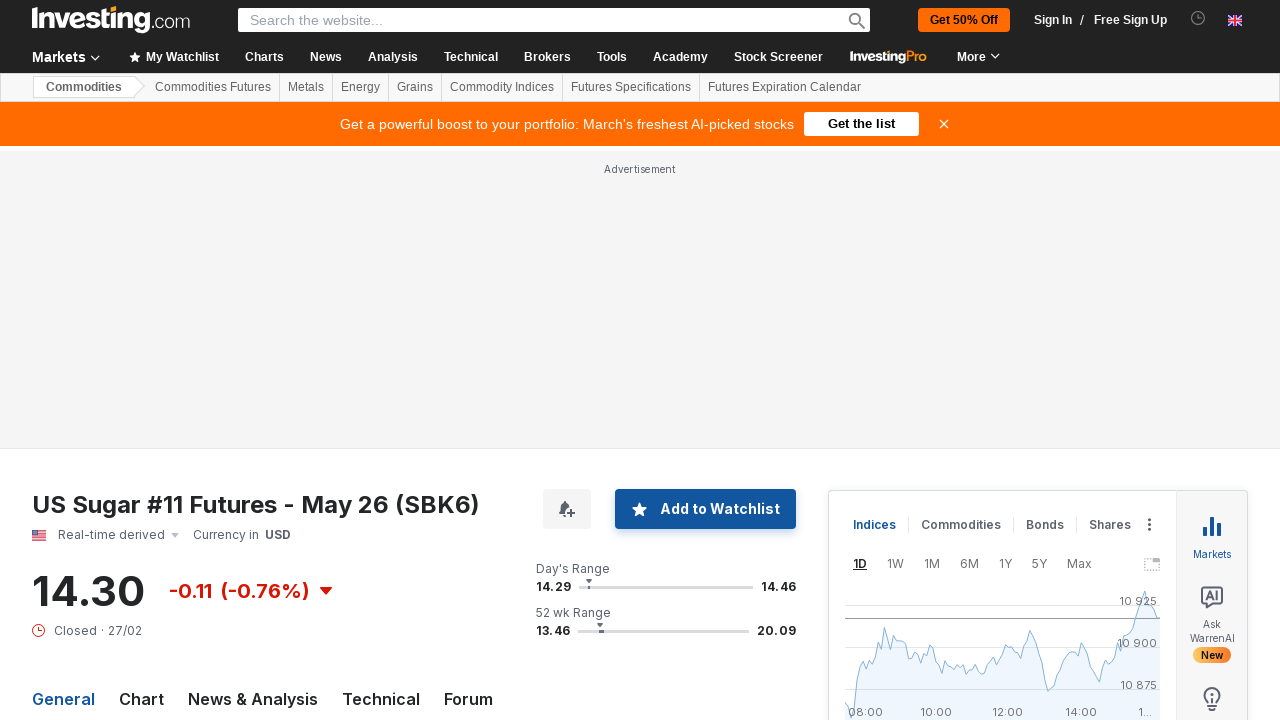

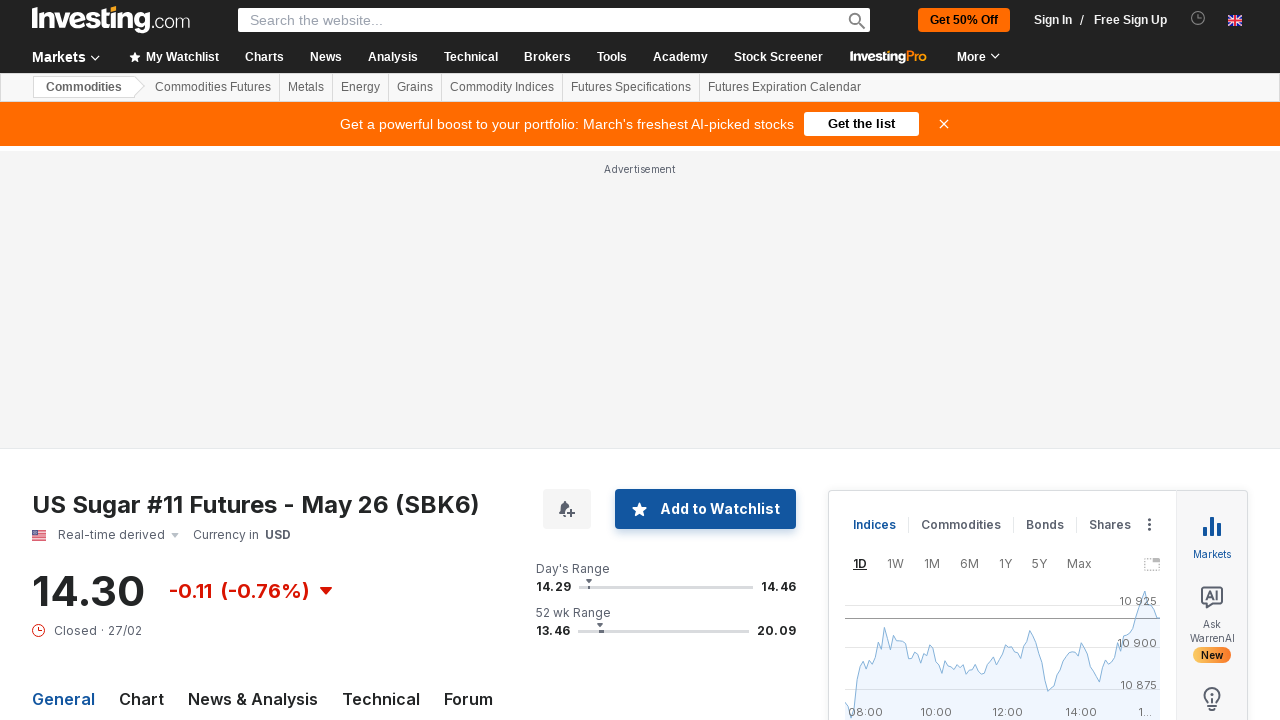